Tests dropdown selection functionality by selecting an option from a dropdown menu using its index

Starting URL: https://testcenter.techproeducation.com/index.php?page=dropdown

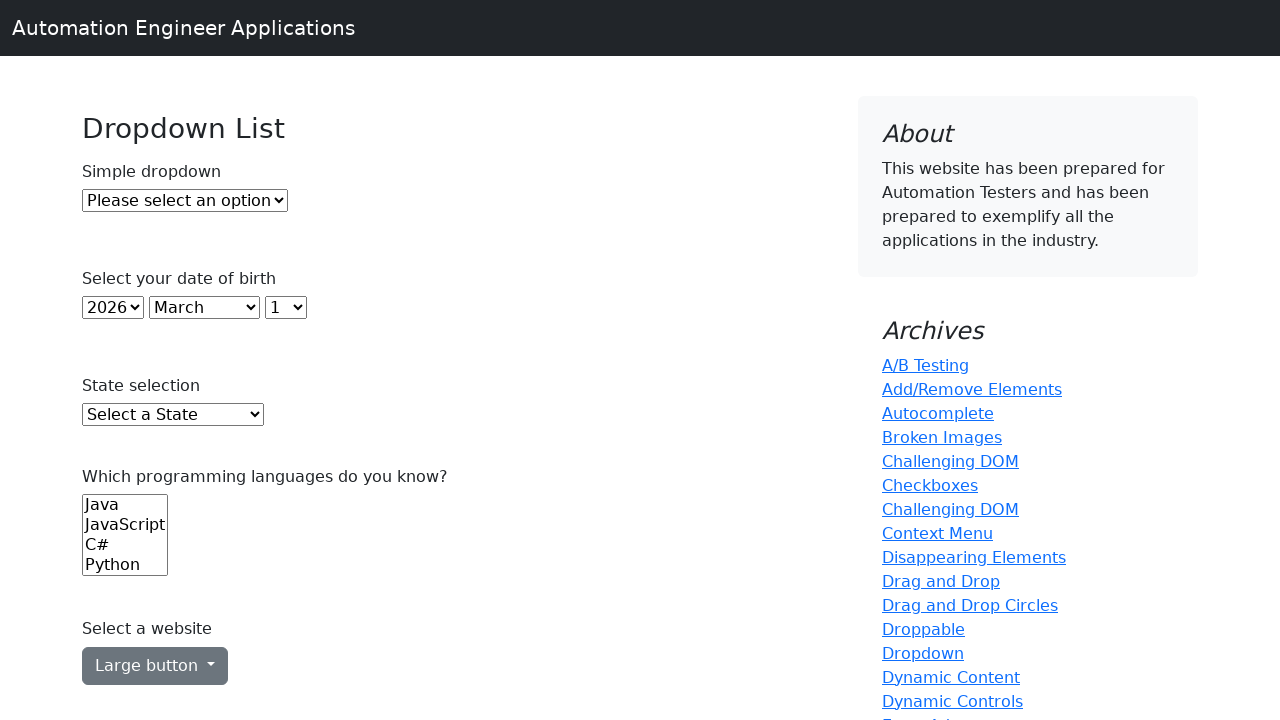

Navigated to dropdown test page
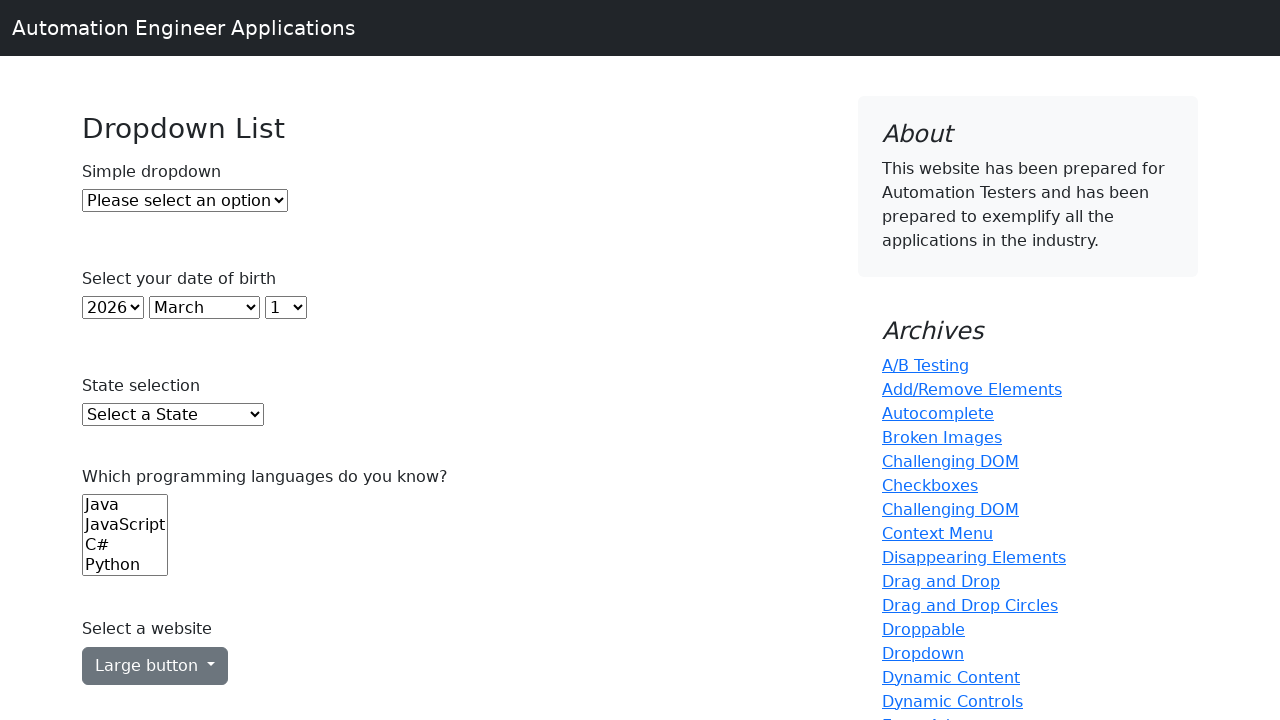

Selected option at index 1 from dropdown menu on #dropdown
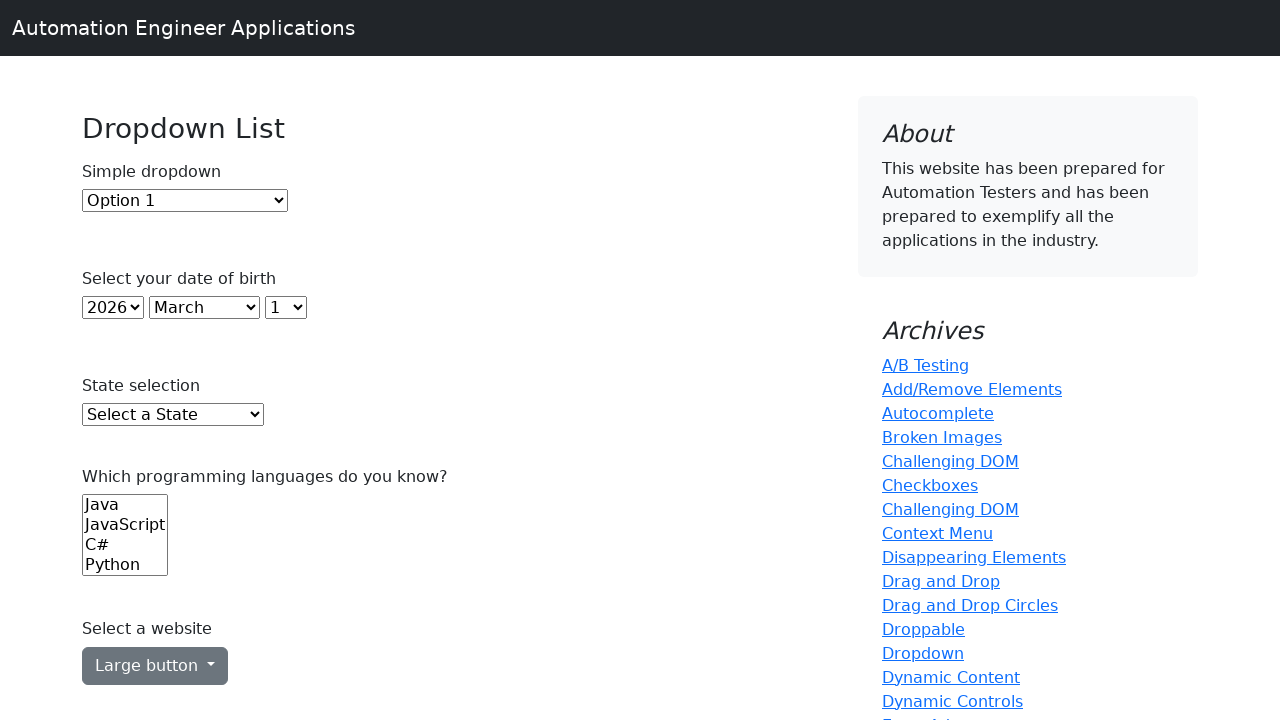

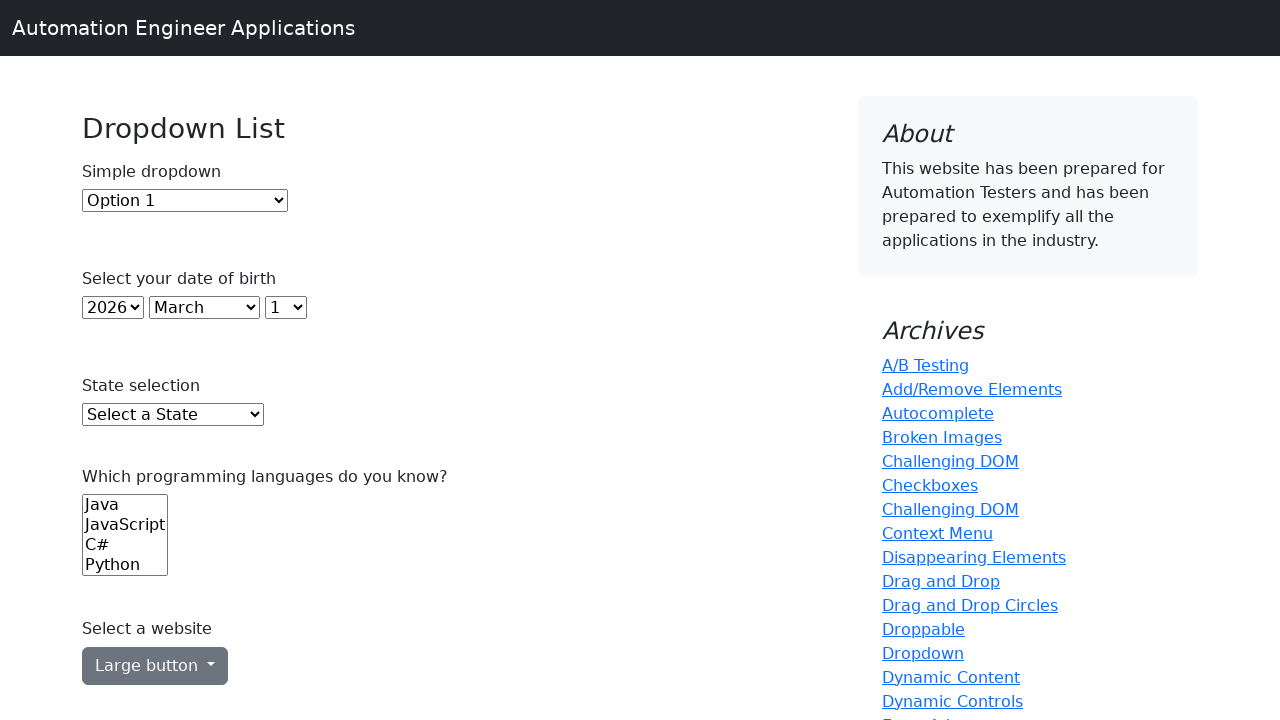